Tests adding todo items by creating two todos and verifying they appear in the list

Starting URL: https://demo.playwright.dev/todomvc

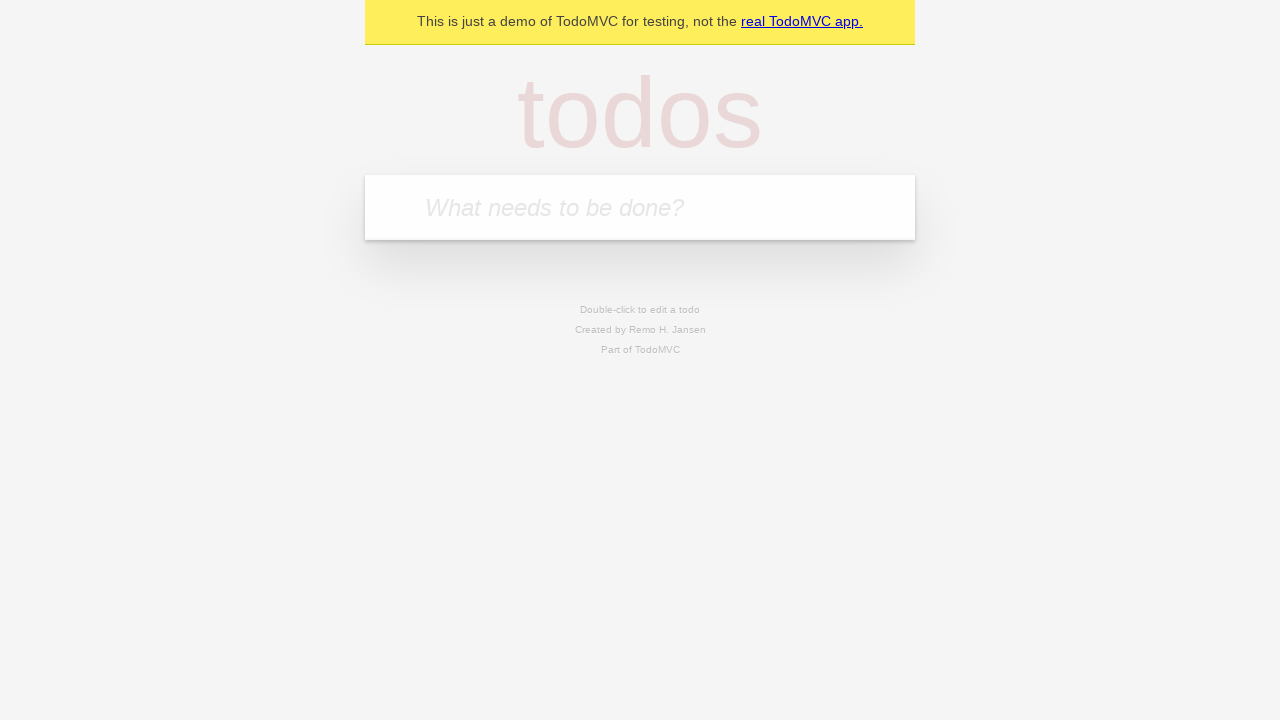

Filled new todo input with 'buy some cheese' on .new-todo
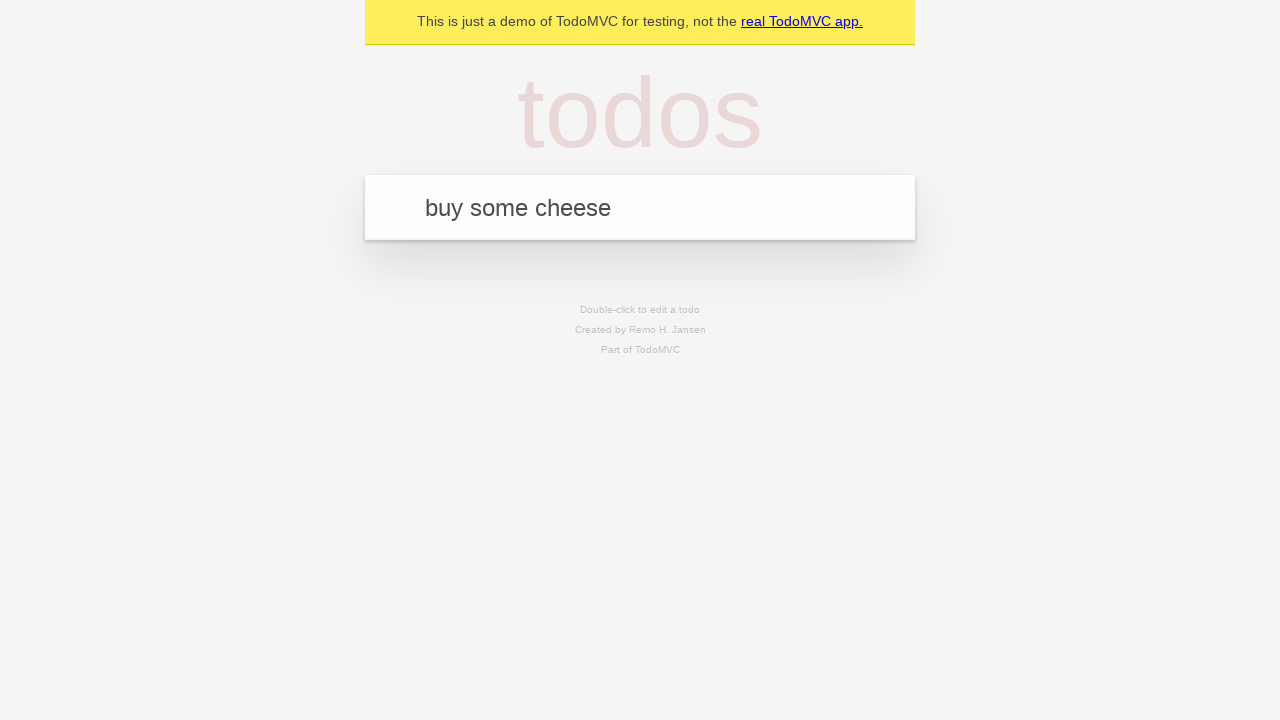

Pressed Enter to create first todo on .new-todo
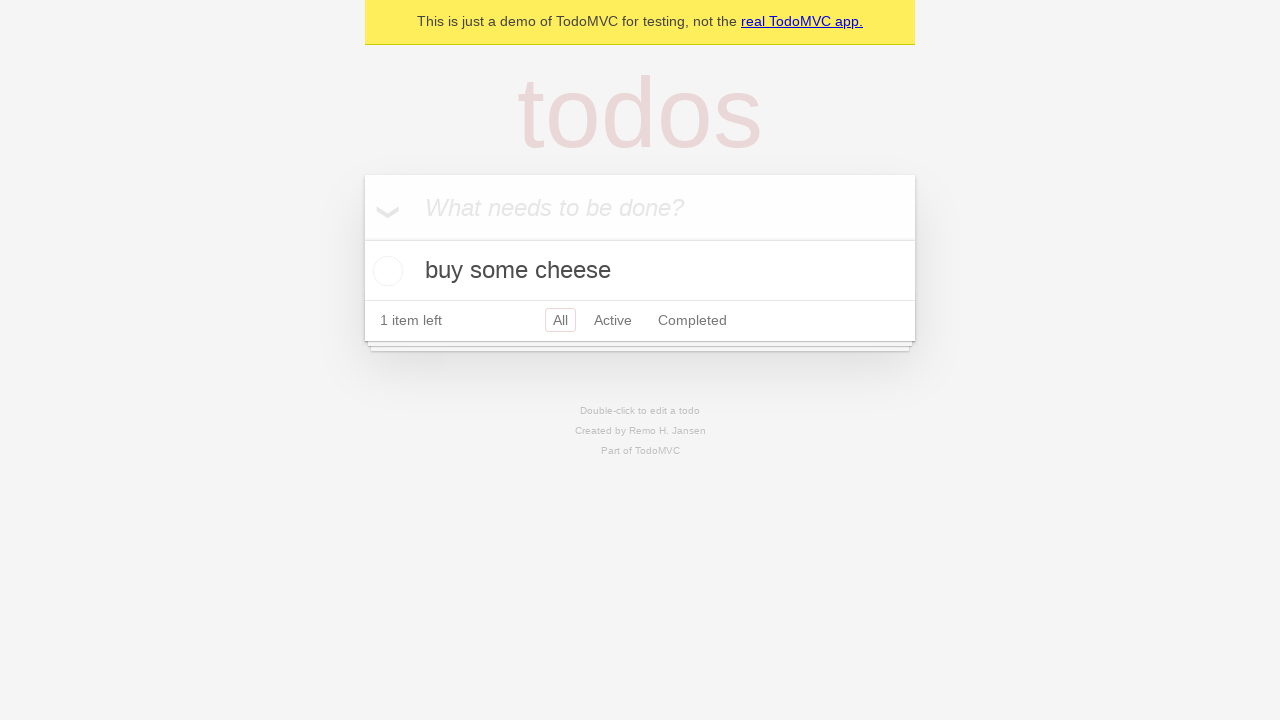

First todo appeared in the list
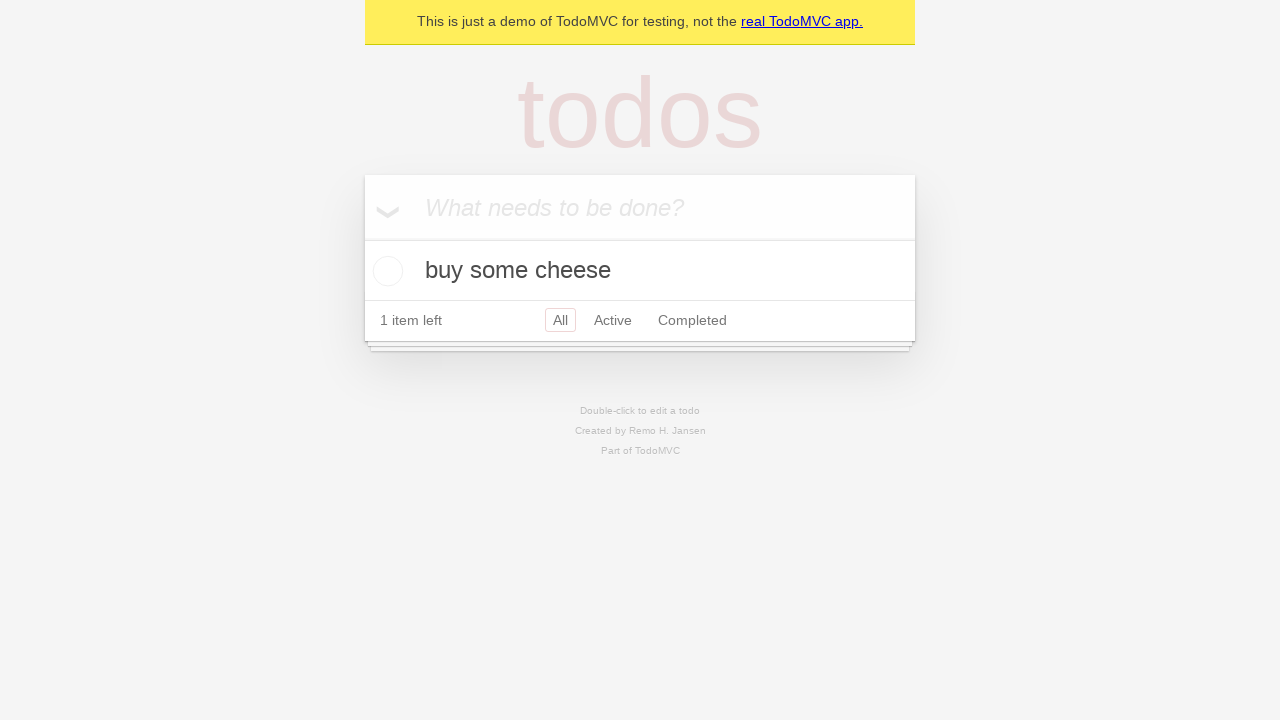

Filled new todo input with 'feed the cat' on .new-todo
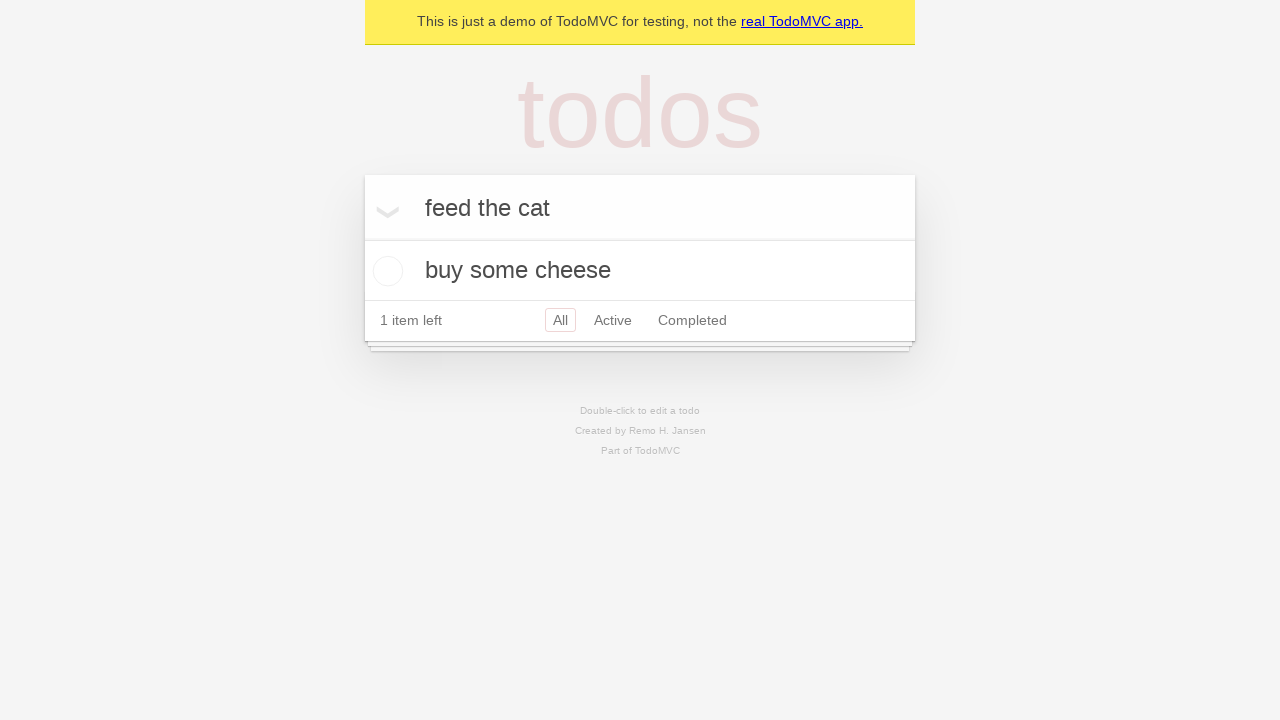

Pressed Enter to create second todo on .new-todo
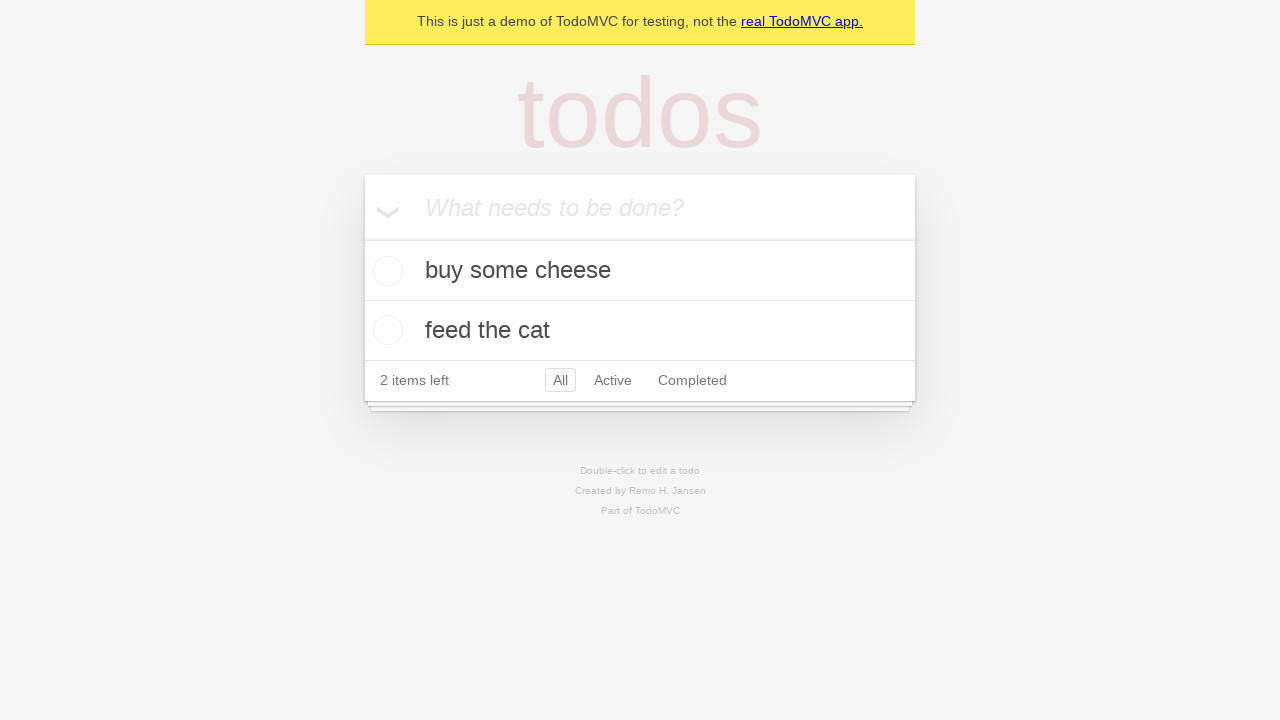

Second todo appeared in the list
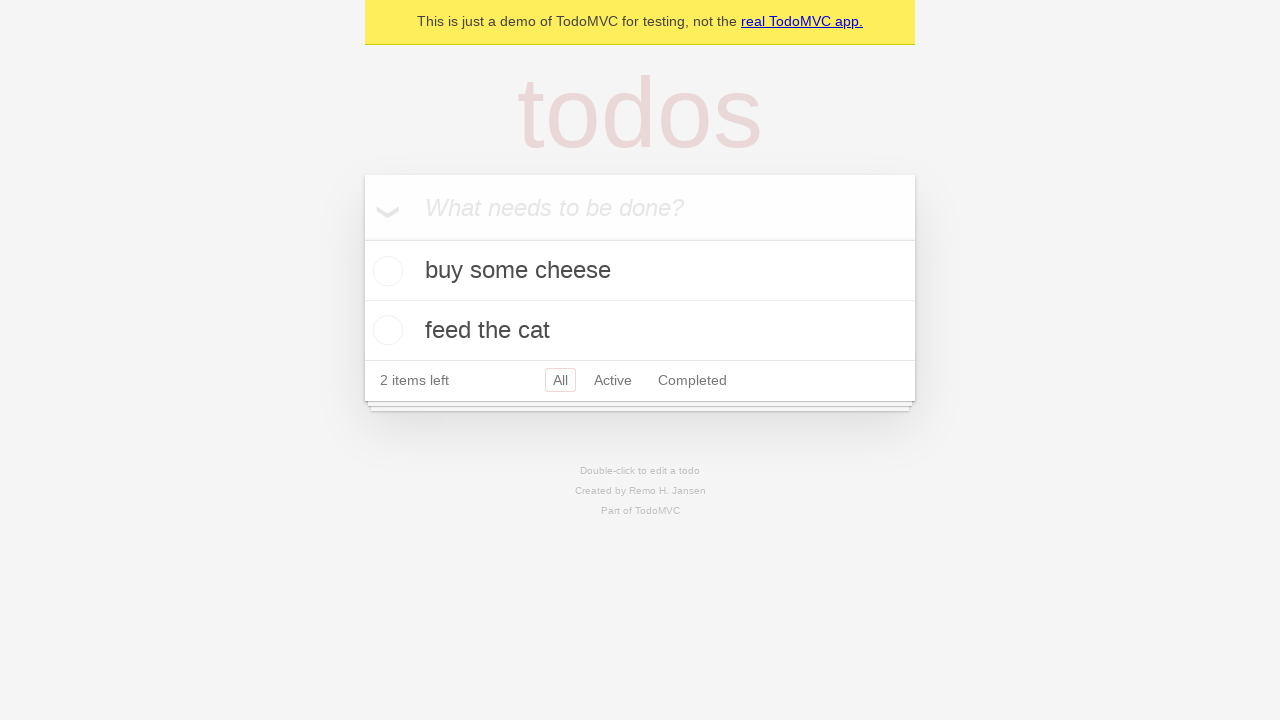

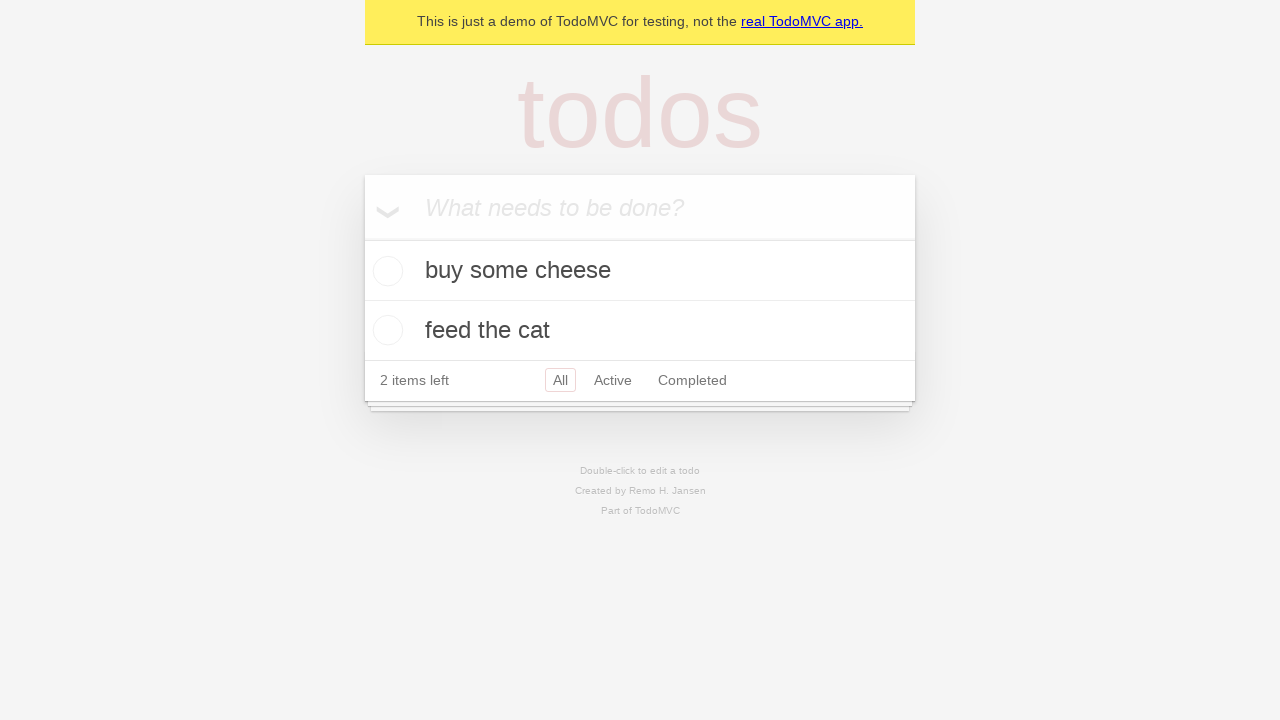